Tests multiple window handling by navigating to Gmail, clicking the Privacy link to open a new window, then switching between windows to find and click the Terms of Service link.

Starting URL: https://gmail.com

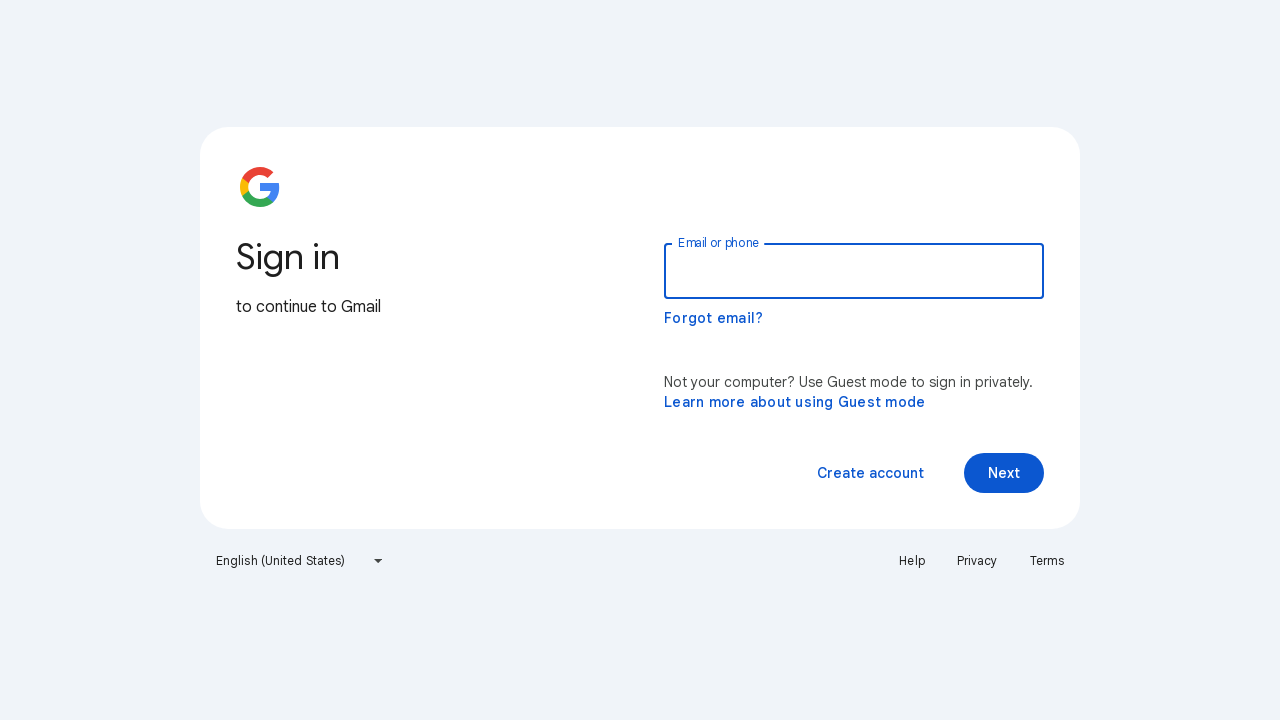

Clicked Privacy link, new window/tab opened at (977, 561) on text=Privacy
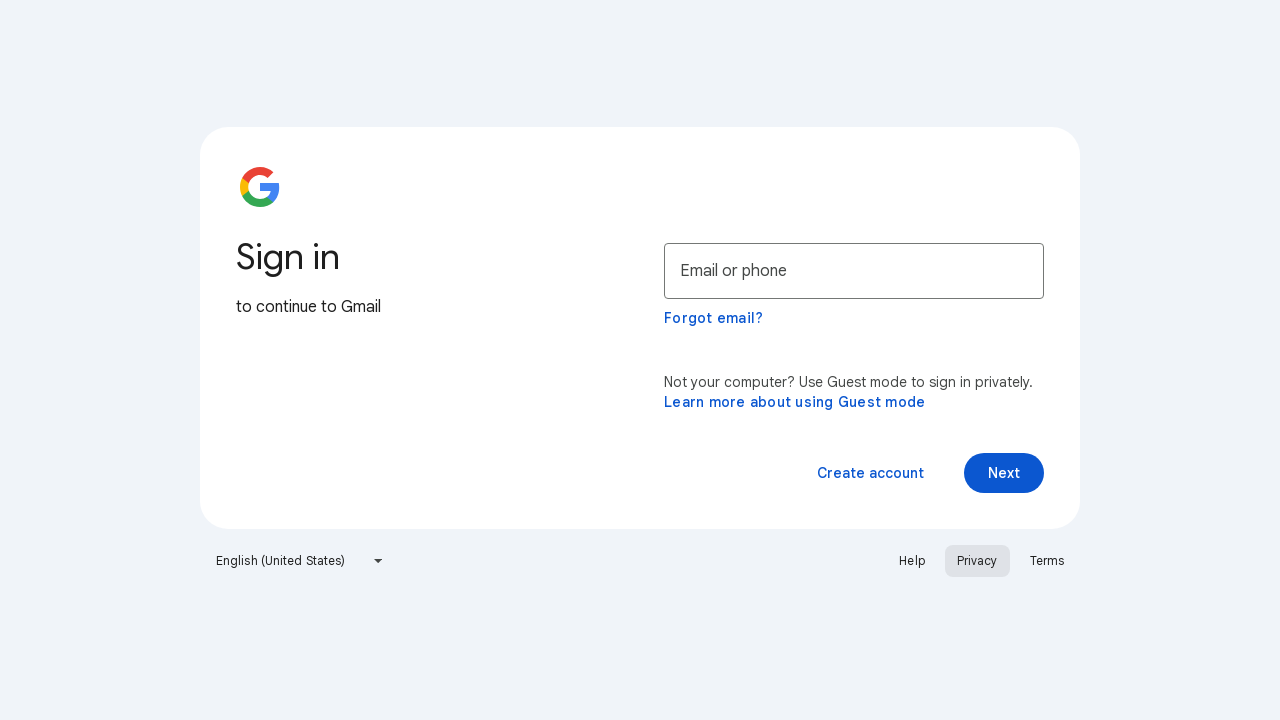

Captured new page/window reference
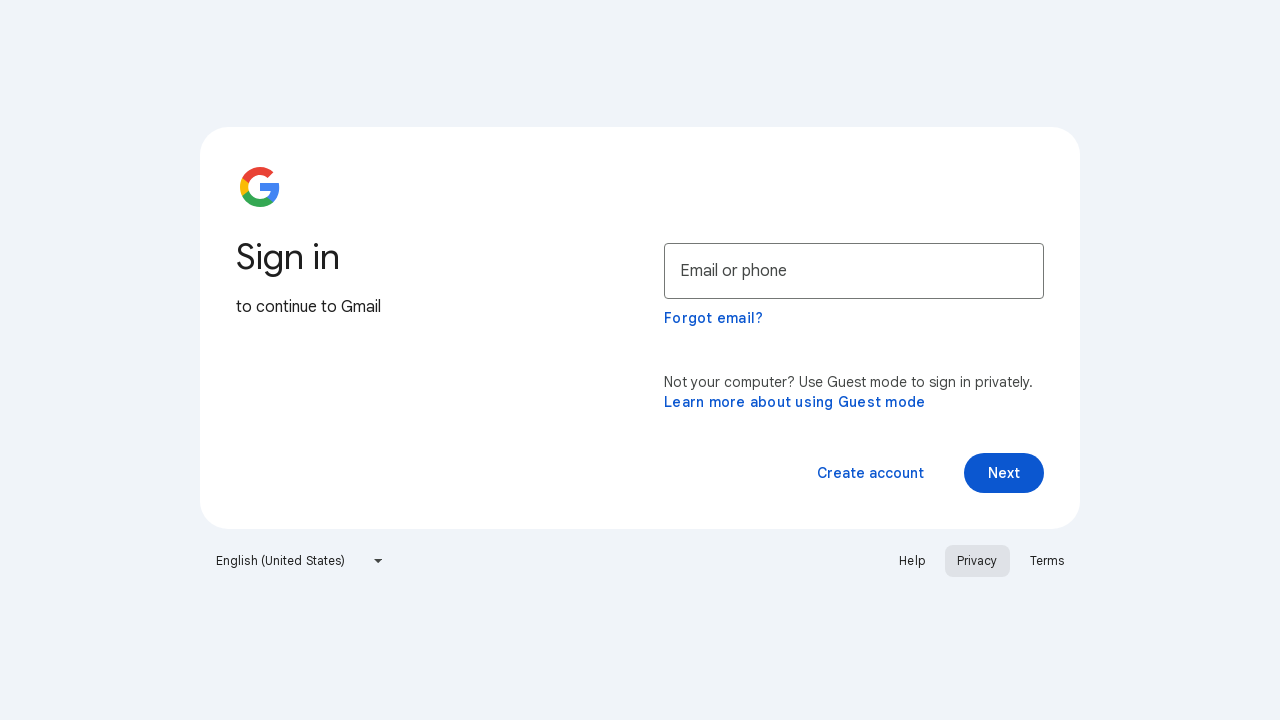

New page loaded completely
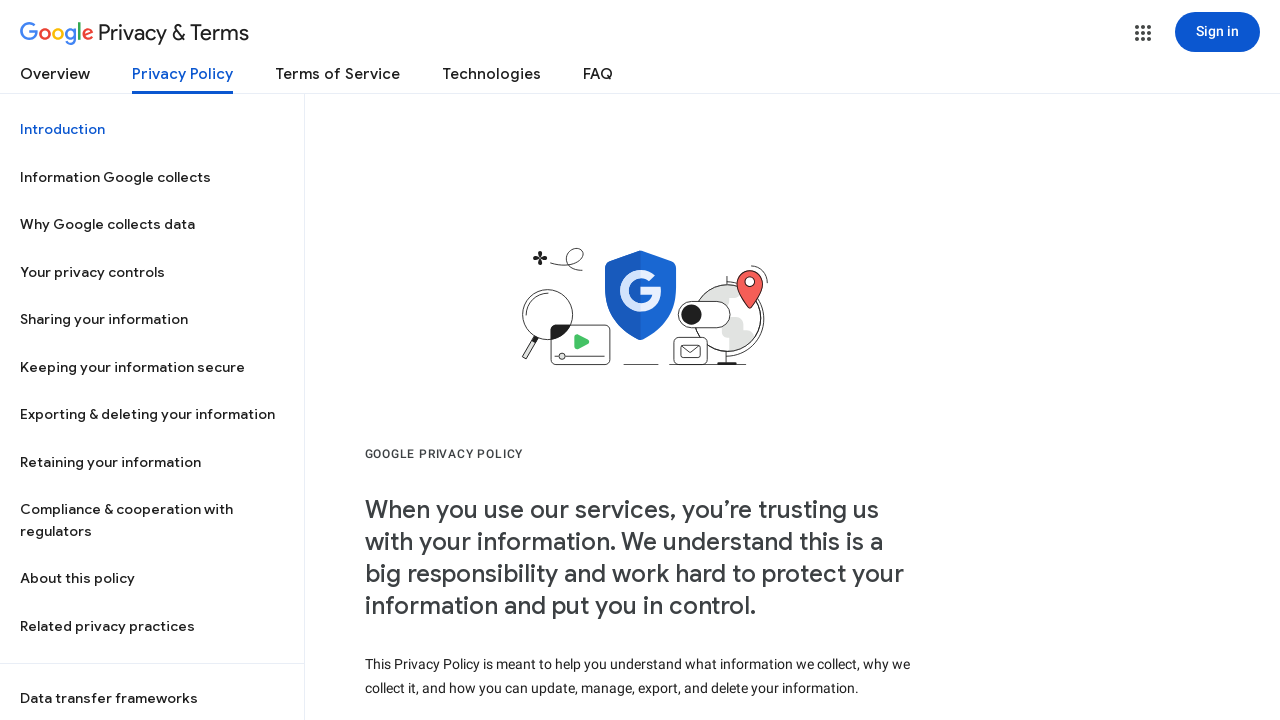

Clicked Terms of Service link in new page at (338, 78) on text=Terms of Service
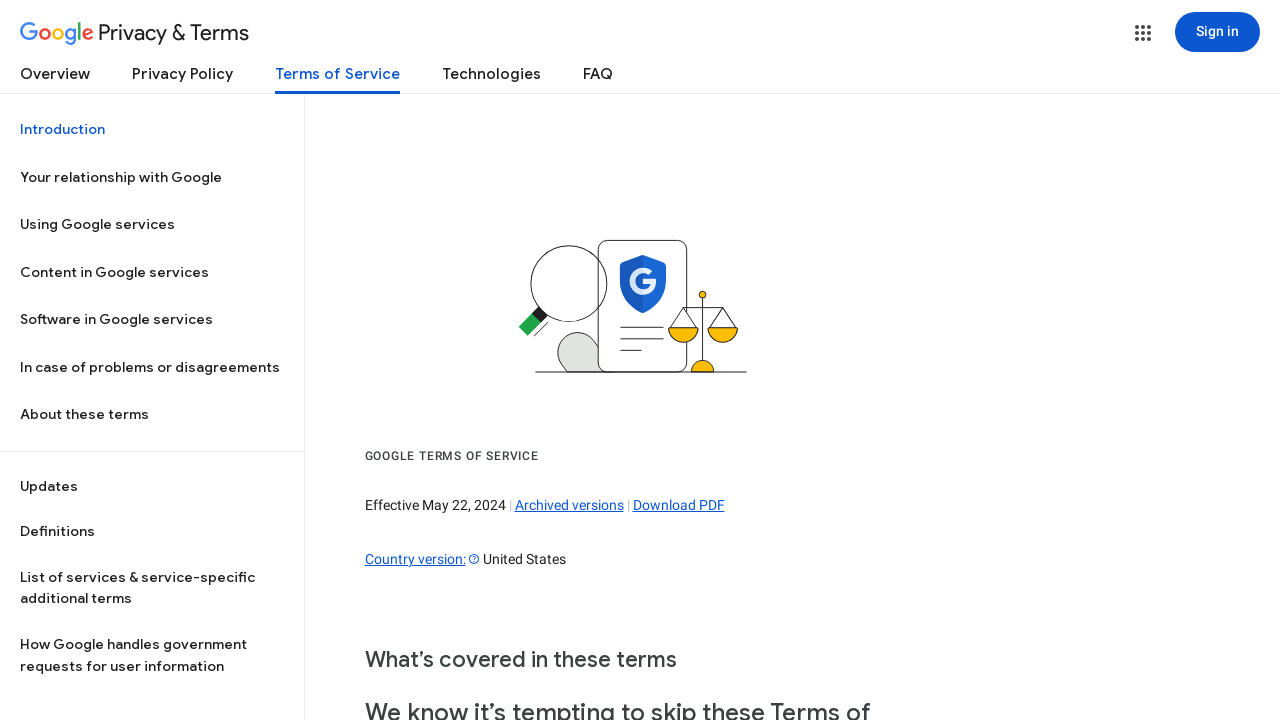

Terms of Service page loaded
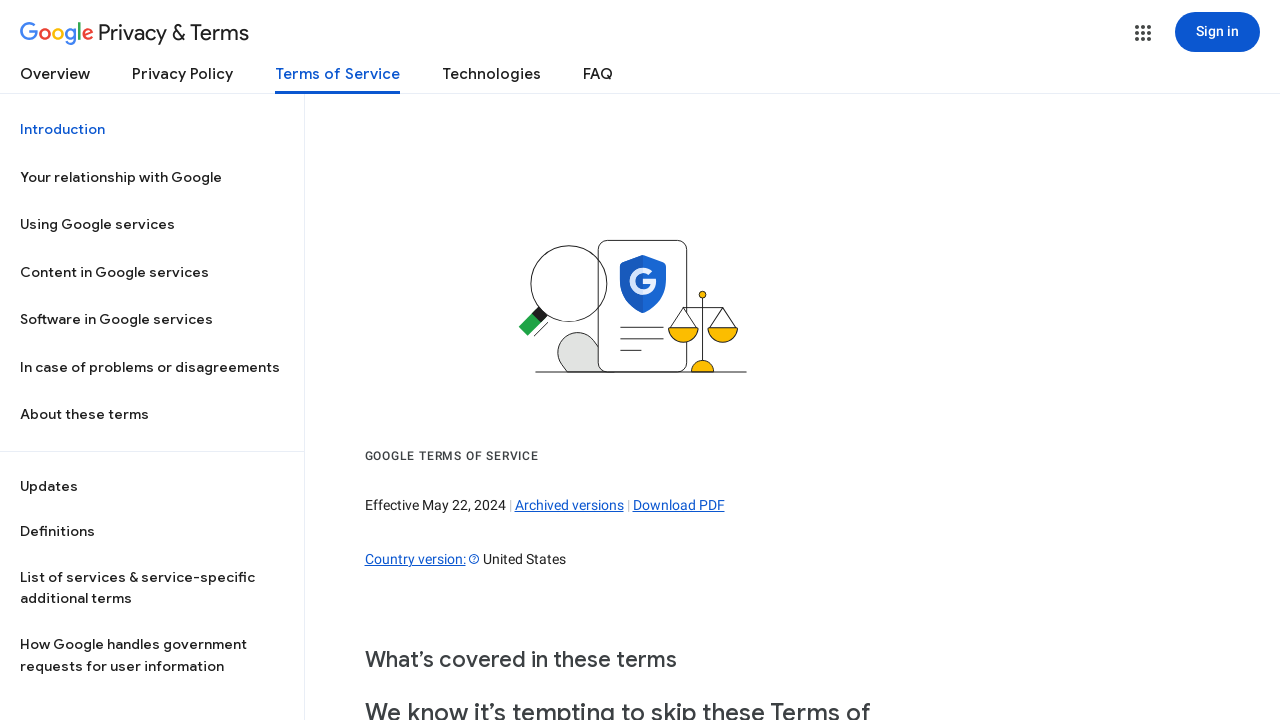

Verified page: Title='Google Terms of Service – Privacy & Terms – Google', URL='https://policies.google.com/terms?gl=US&hl=en-US'
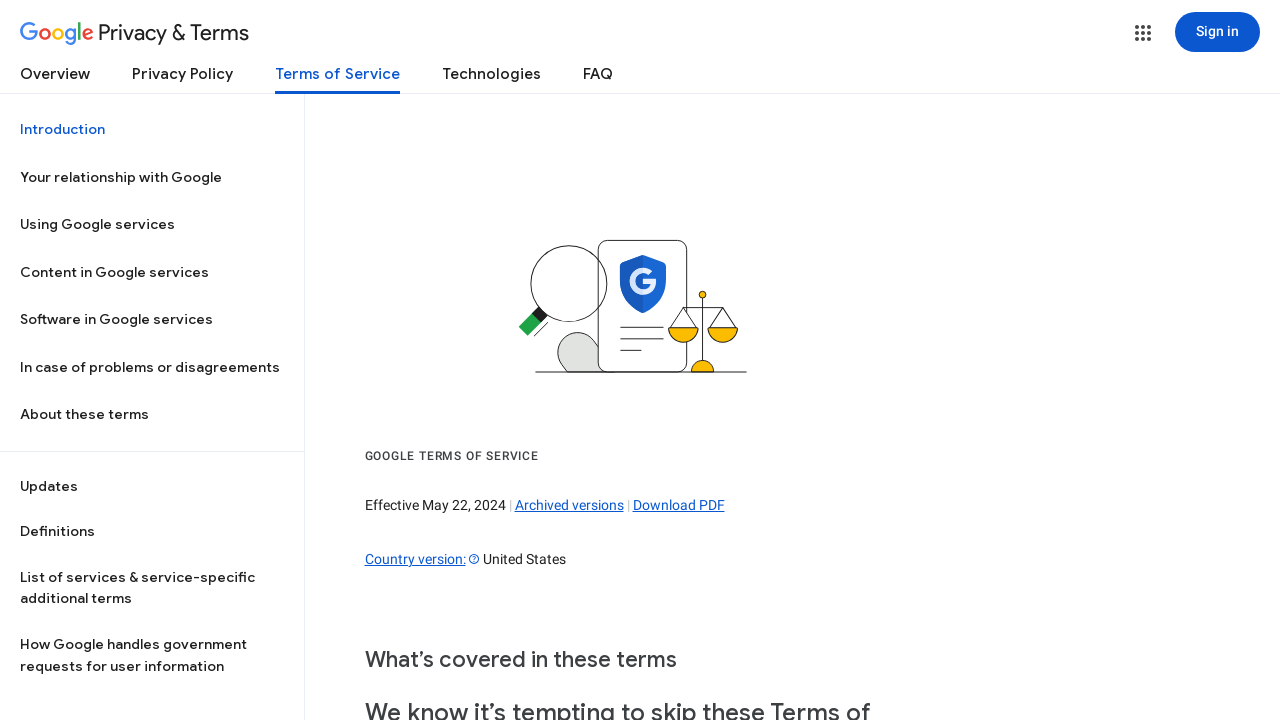

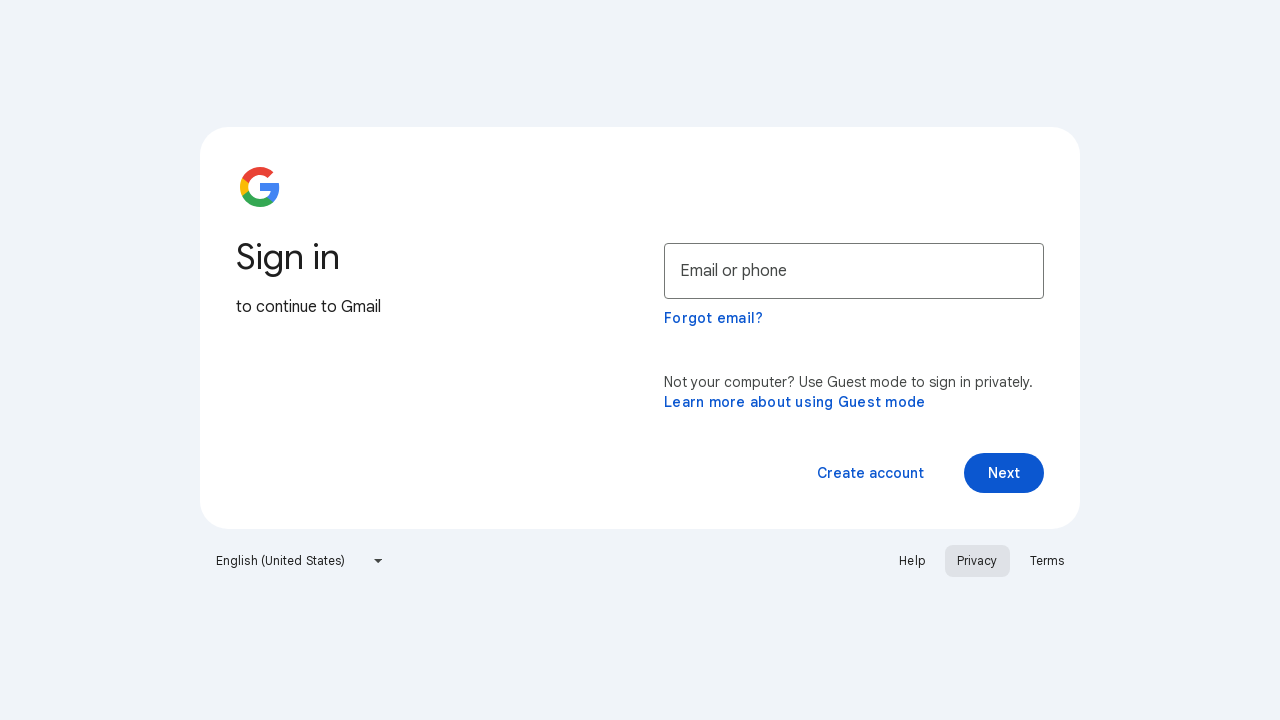